Tests browser zoom functionality by navigating to a demo e-commerce site and using JavaScript to zoom the page to 50%

Starting URL: https://demo.nopcommerce.com/

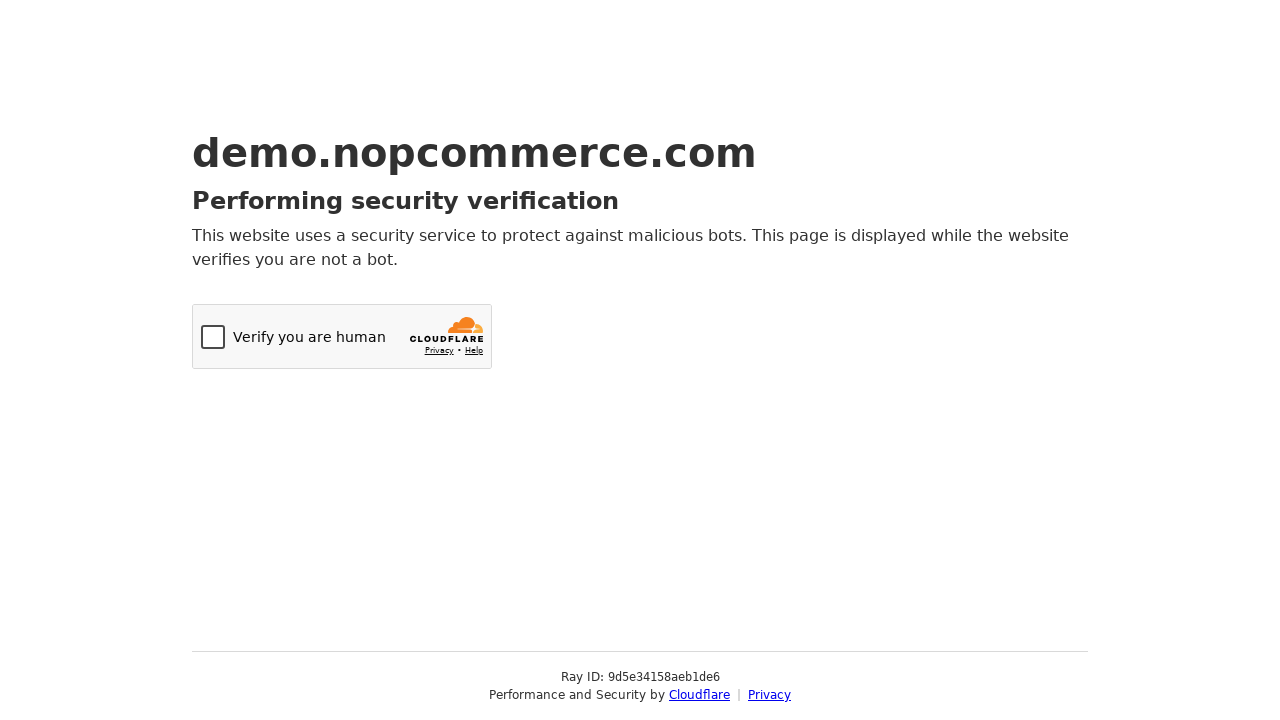

Waited for page to load (domcontentloaded)
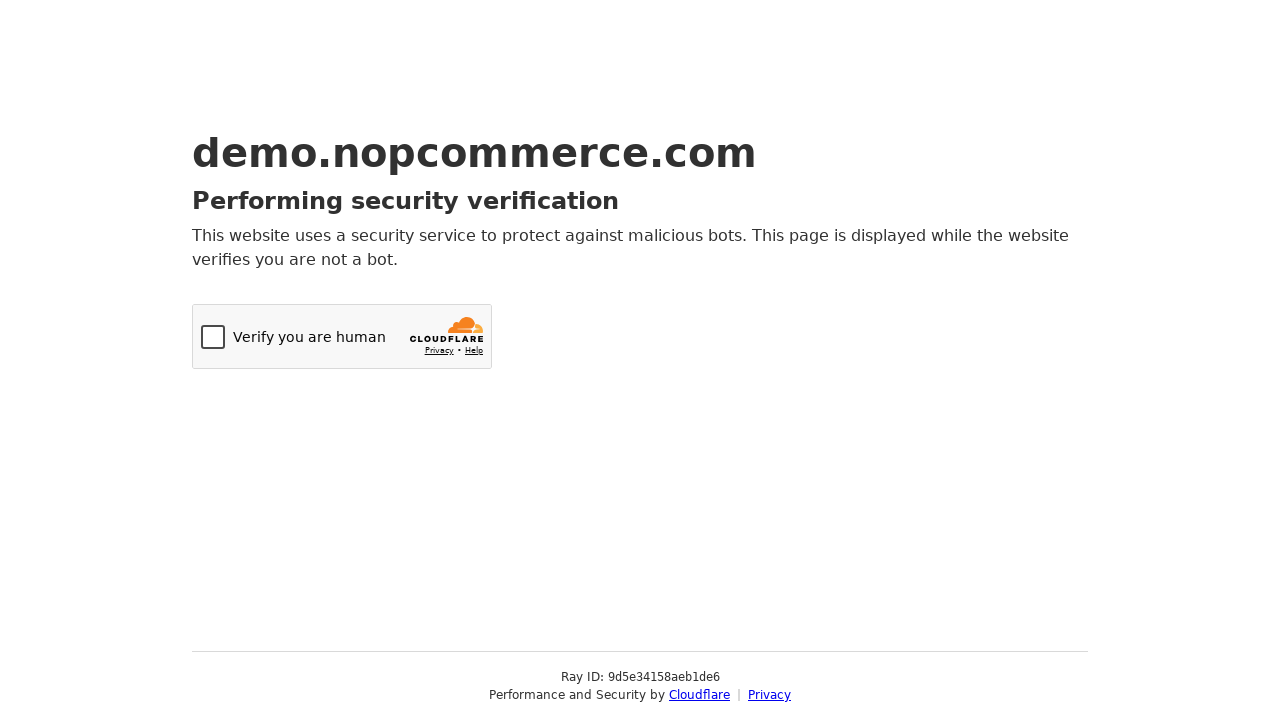

Zoomed page to 50% using JavaScript
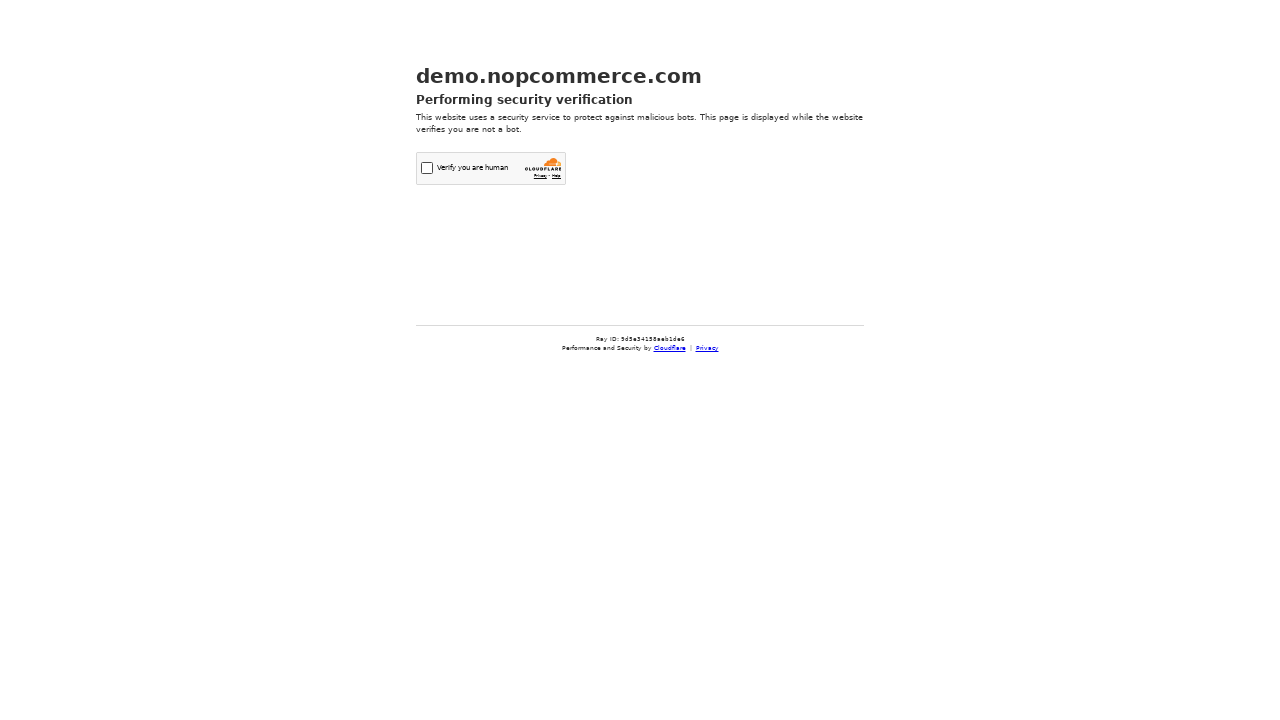

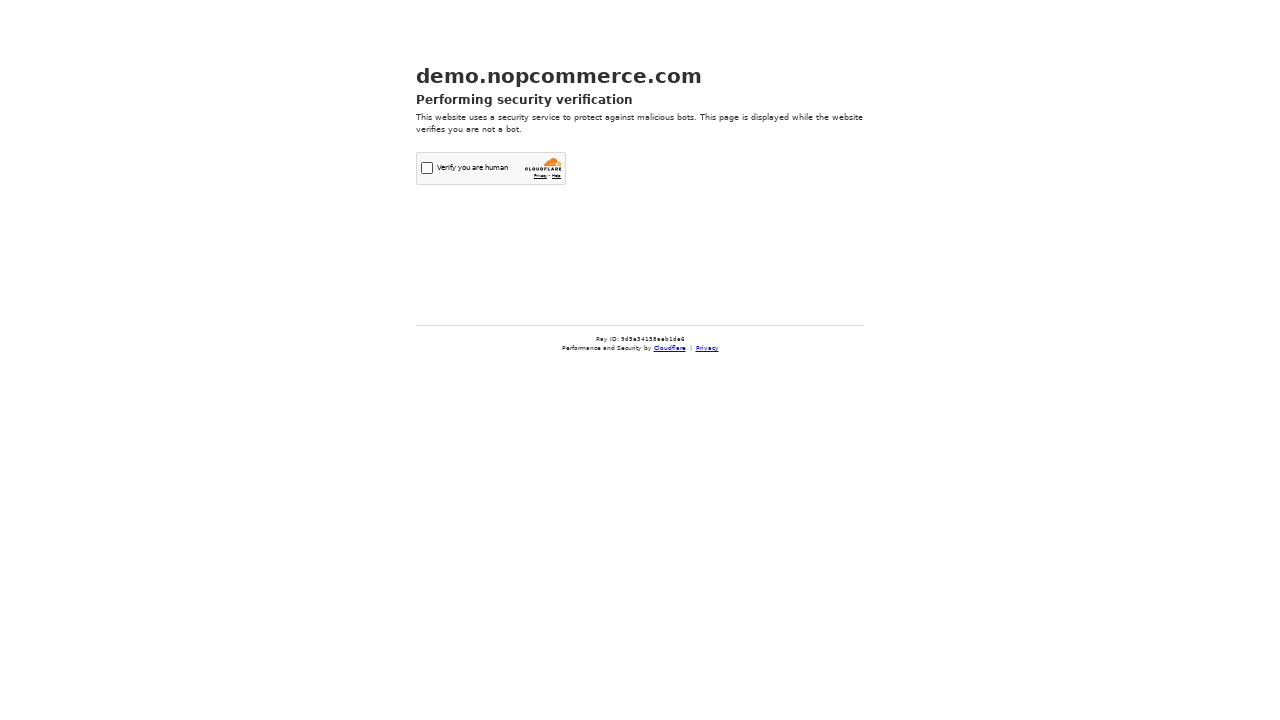